Tests JavaScript alert handling by clicking on the first alert button, accepting it, and verifying the result message

Starting URL: https://the-internet.herokuapp.com/javascript_alerts

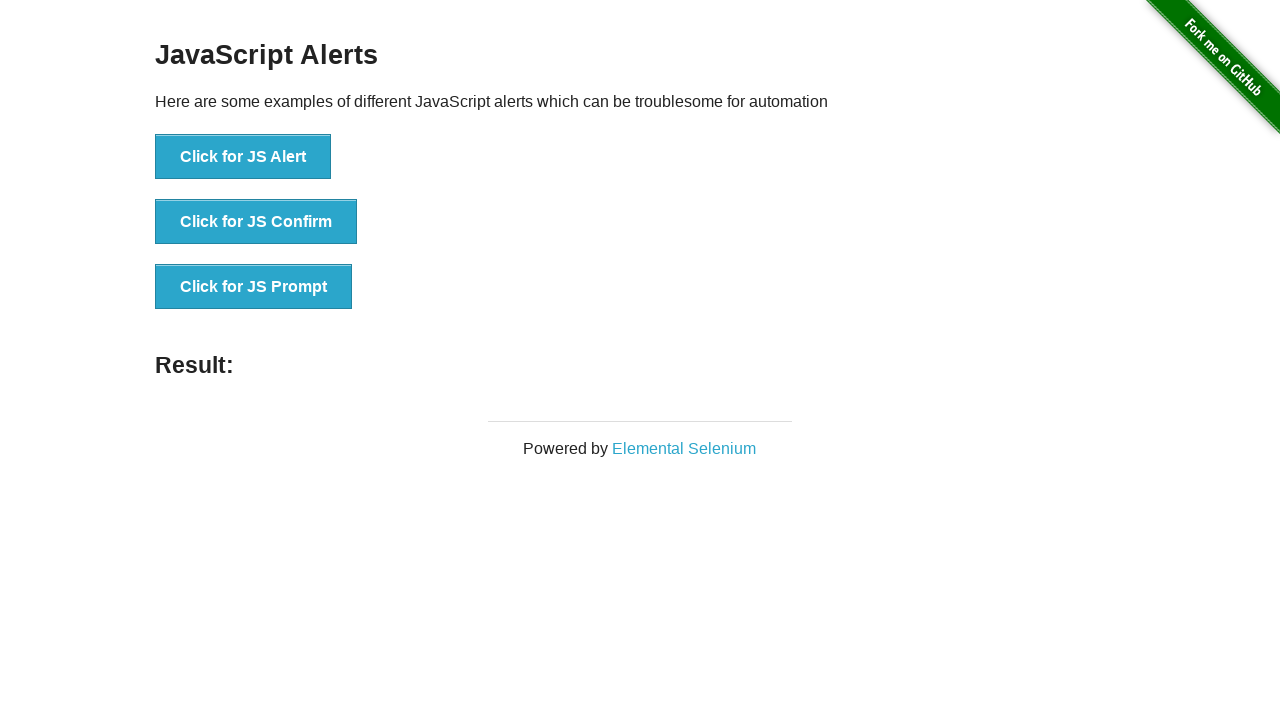

Clicked the first alert button at (243, 157) on (//button)[1]
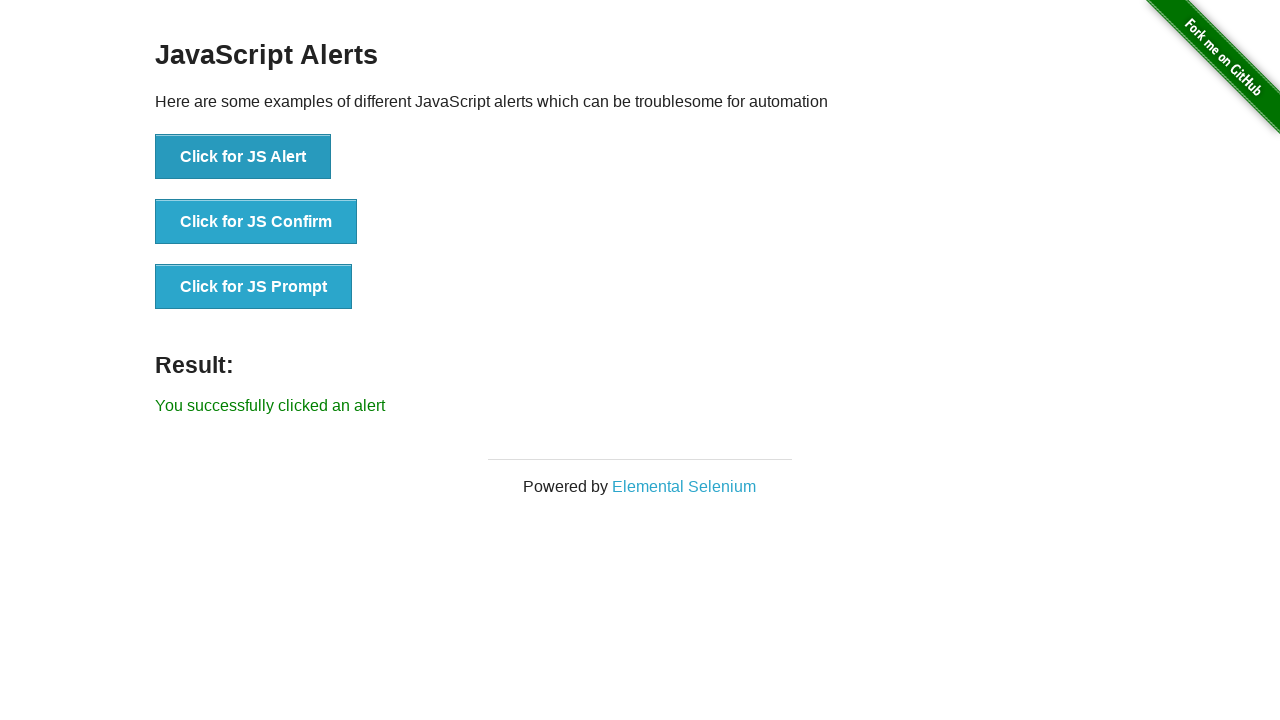

Set up dialog handler to accept alerts
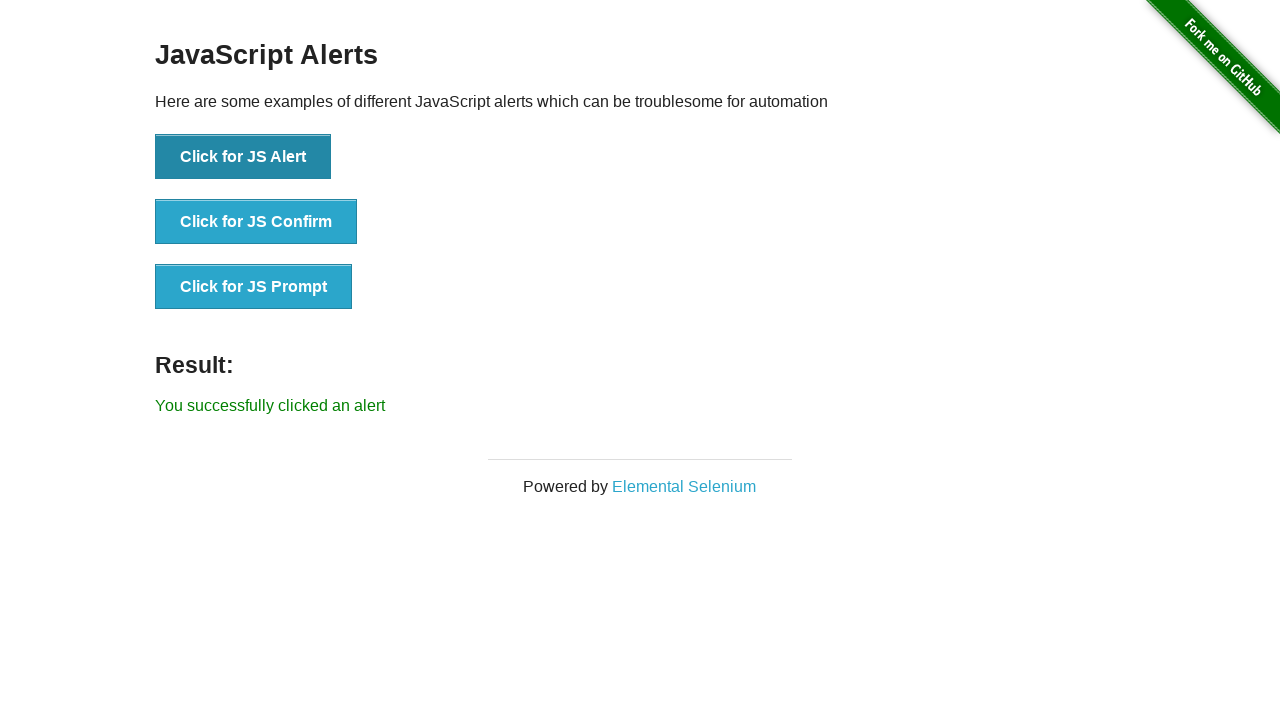

Waited for result message to appear
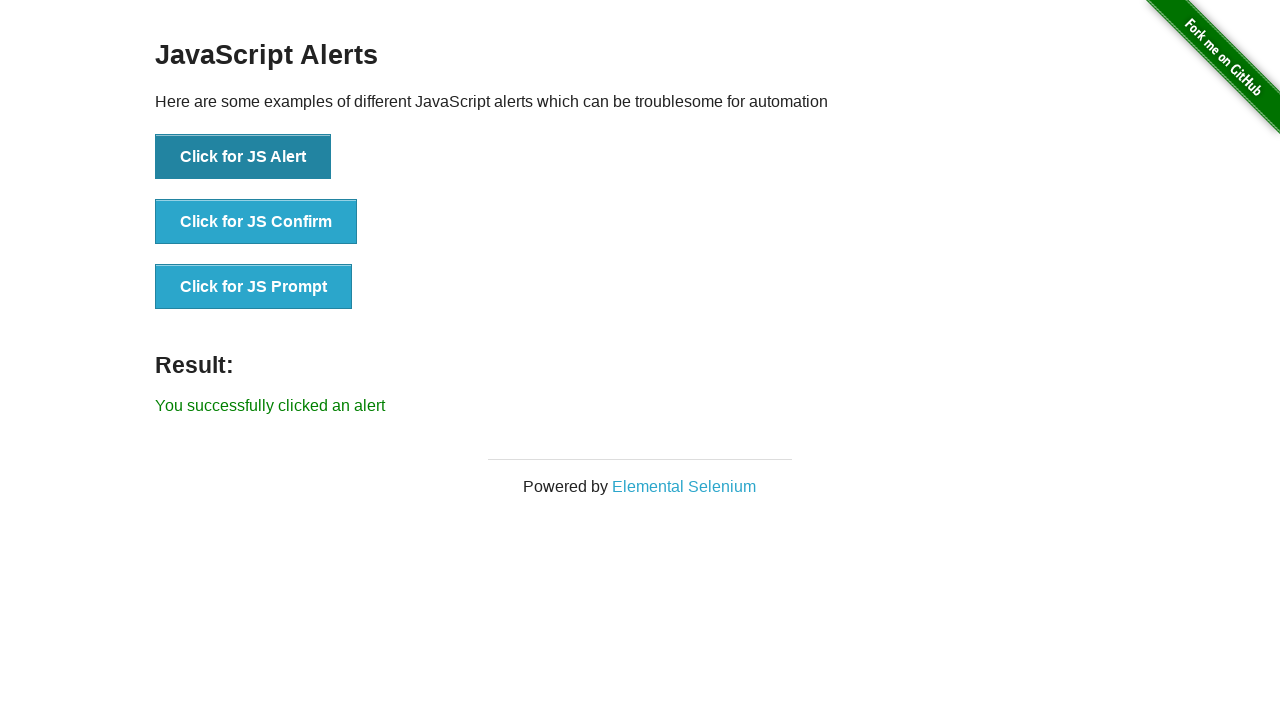

Retrieved result text content
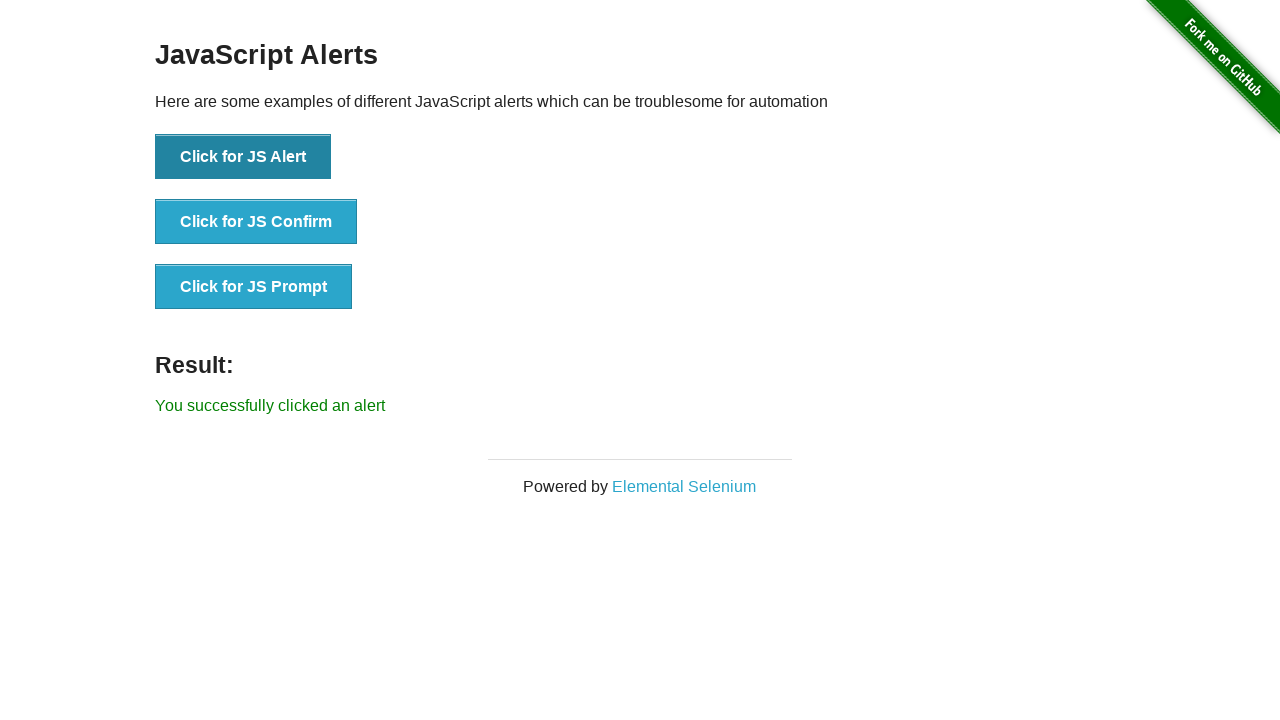

Verified result text equals 'You successfully clicked an alert'
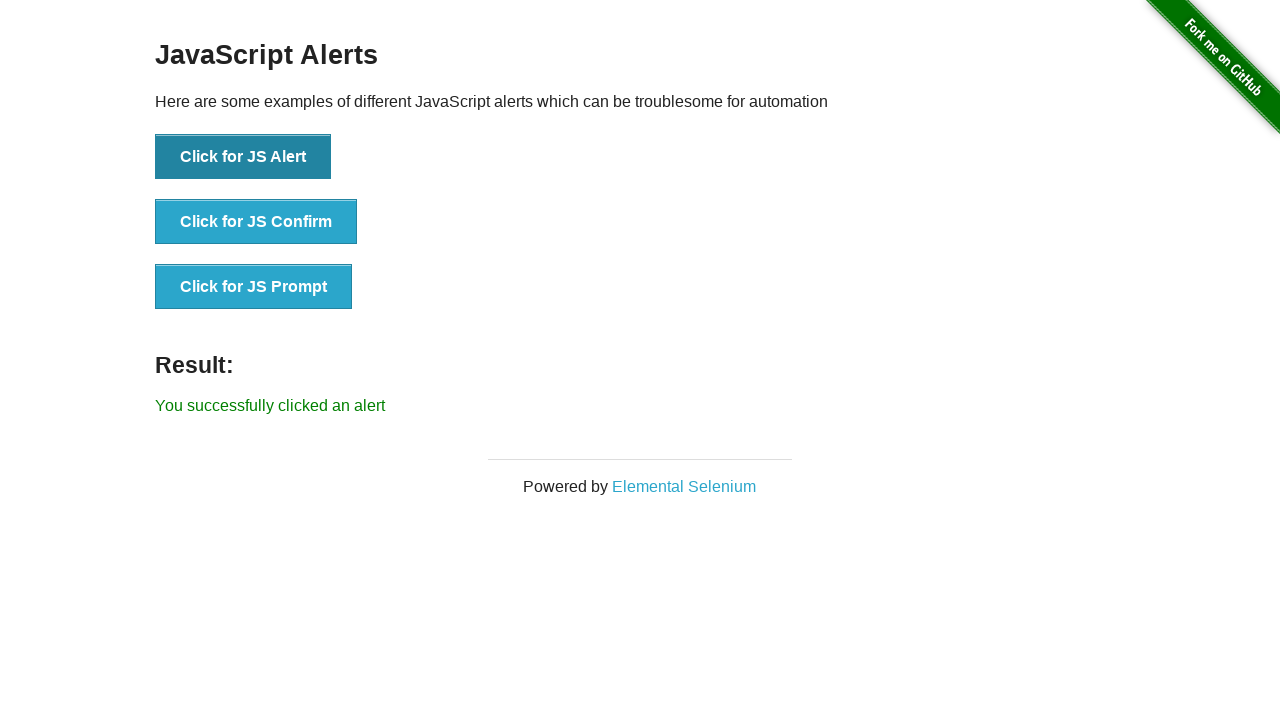

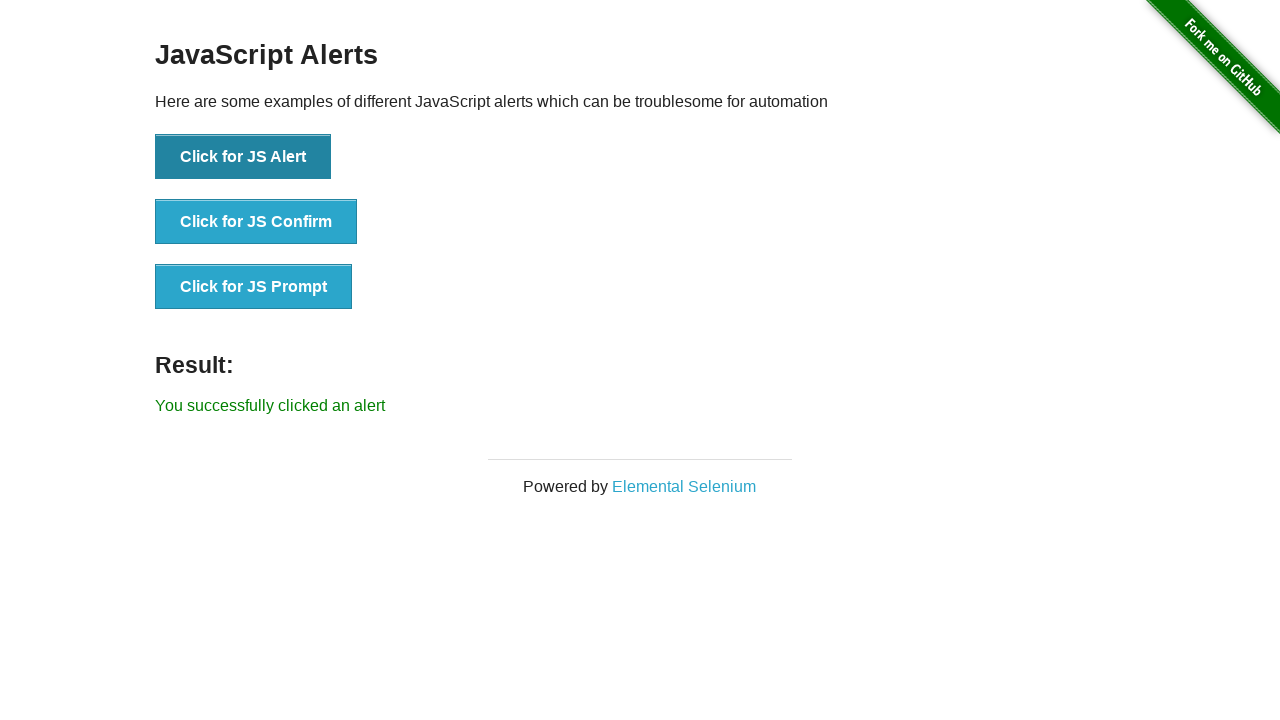